Tests checkbox selection functionality by navigating to a practice page and clicking on a specific checkbox (BMW/Benz) identified by its ID attribute.

Starting URL: https://www.letskodeit.com/practice

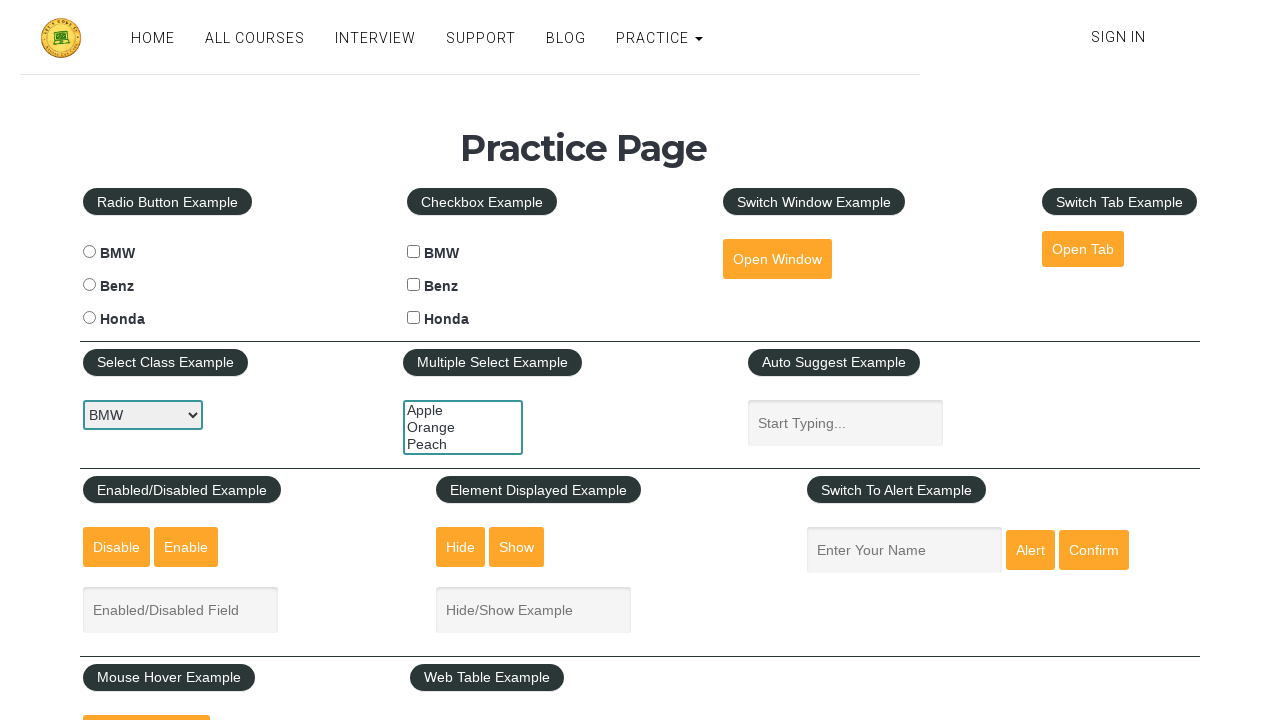

Navigated to practice page
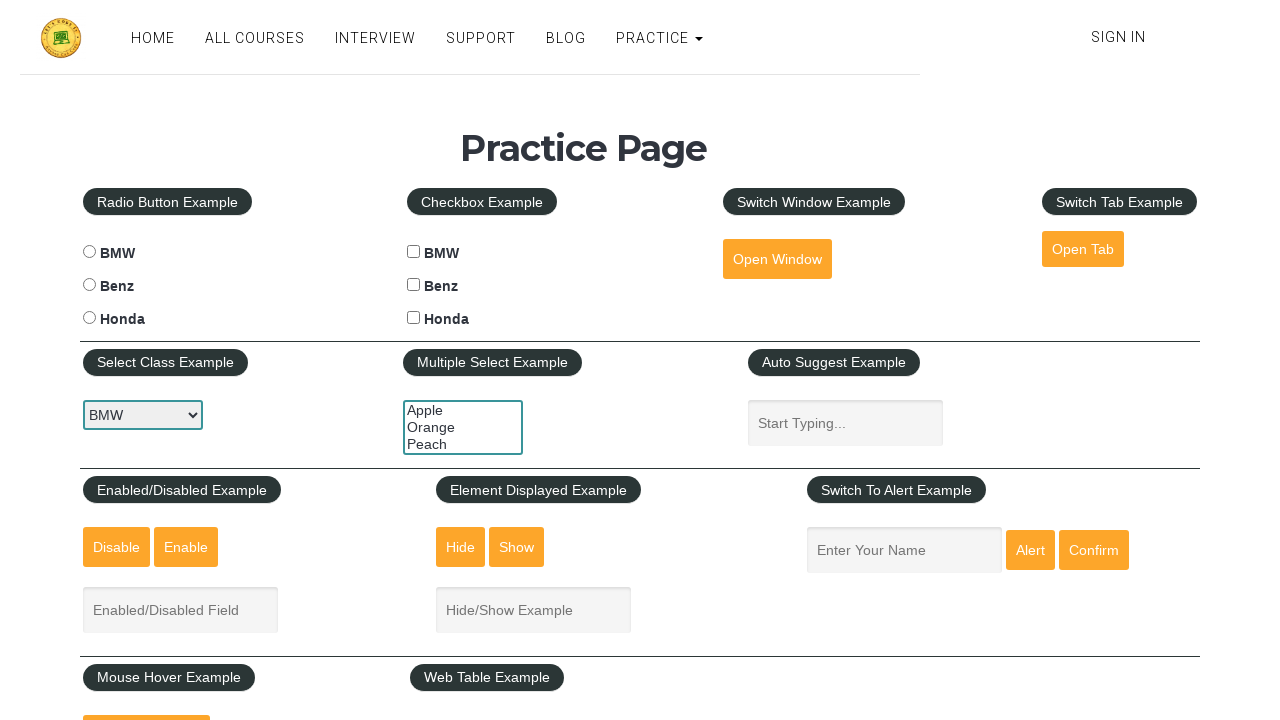

Checkboxes loaded on the page
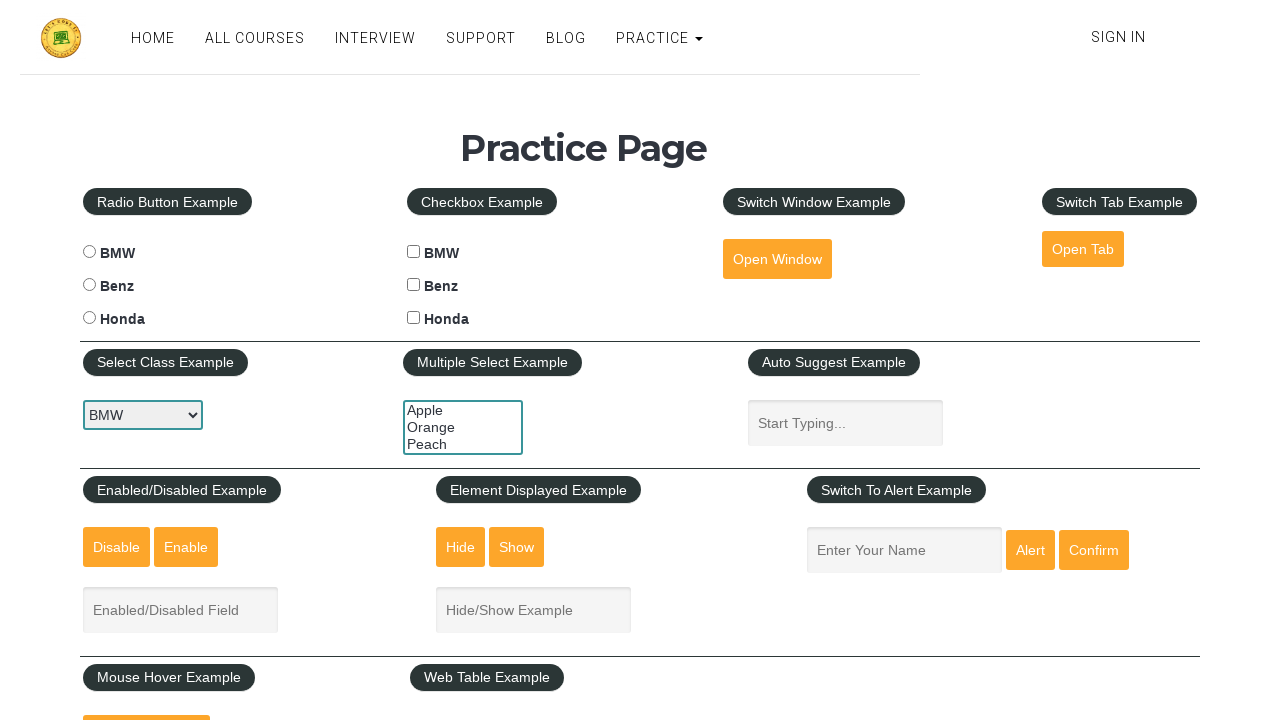

Clicked BMW/Benz checkbox (benzcheck) at (414, 285) on input#benzcheck
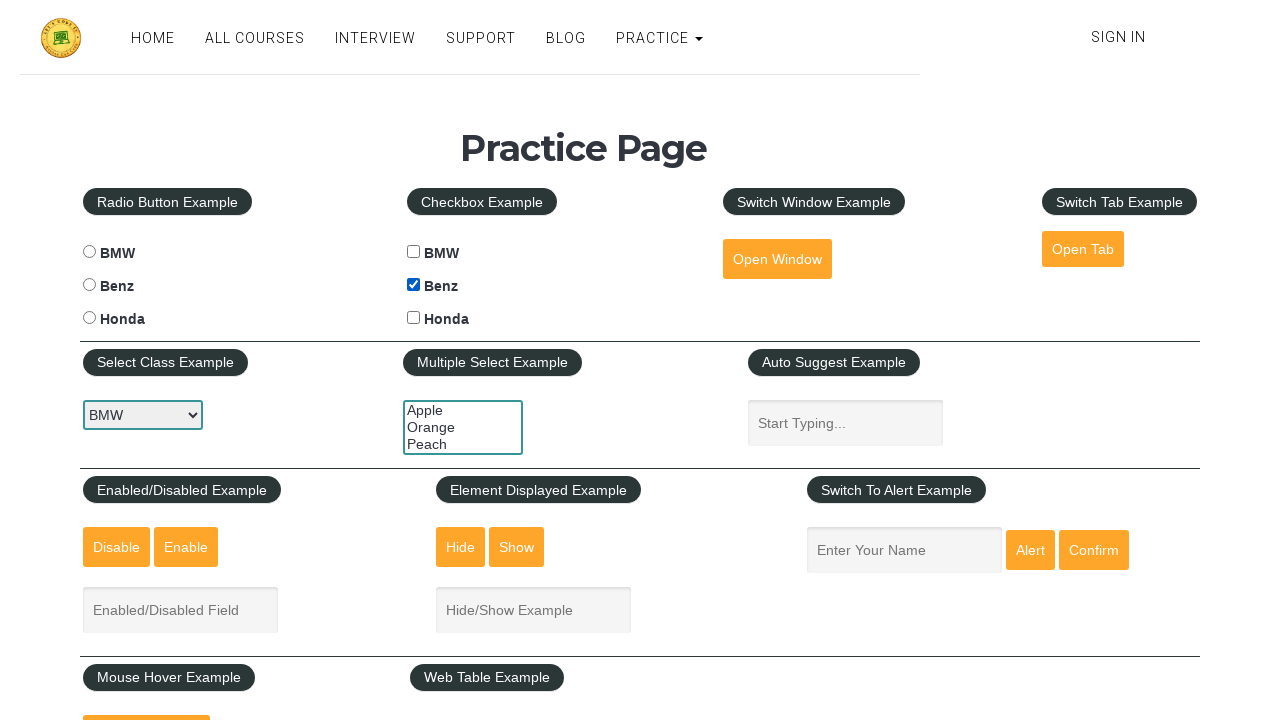

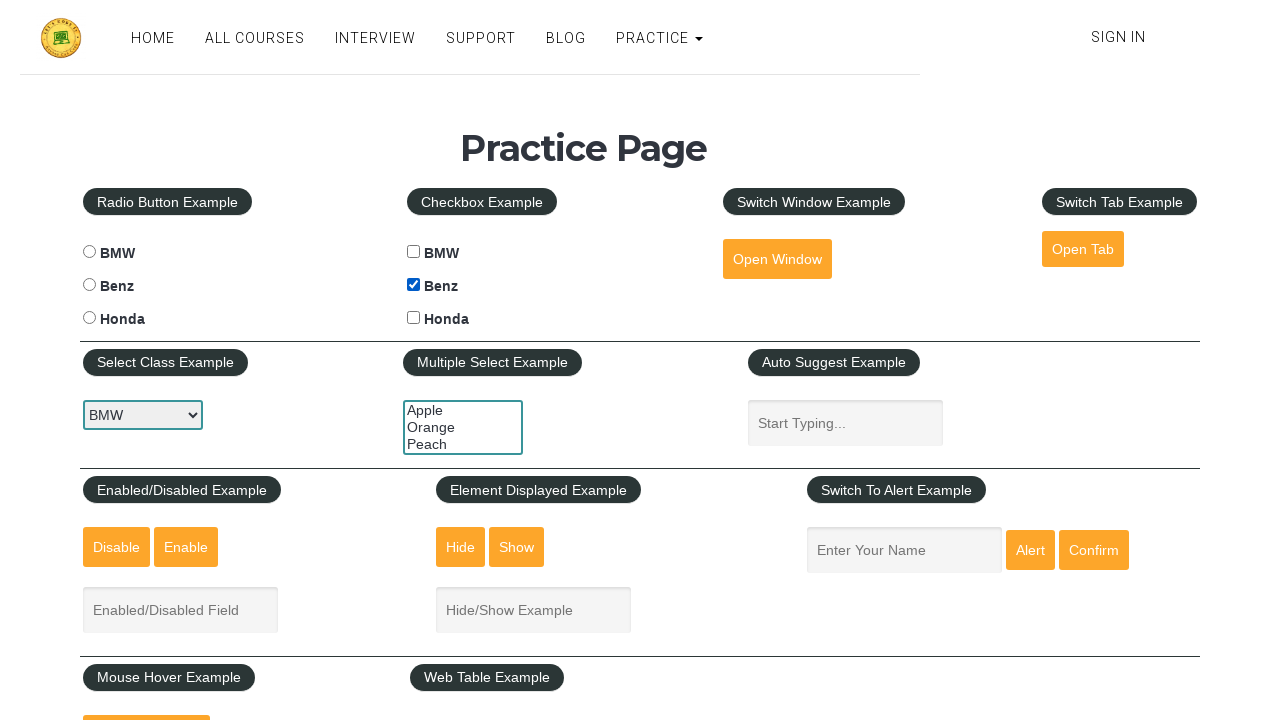